Tests adding another todo item to a sample todo application by typing text into the input field and pressing Enter

Starting URL: https://lambdatest.github.io/sample-todo-app/

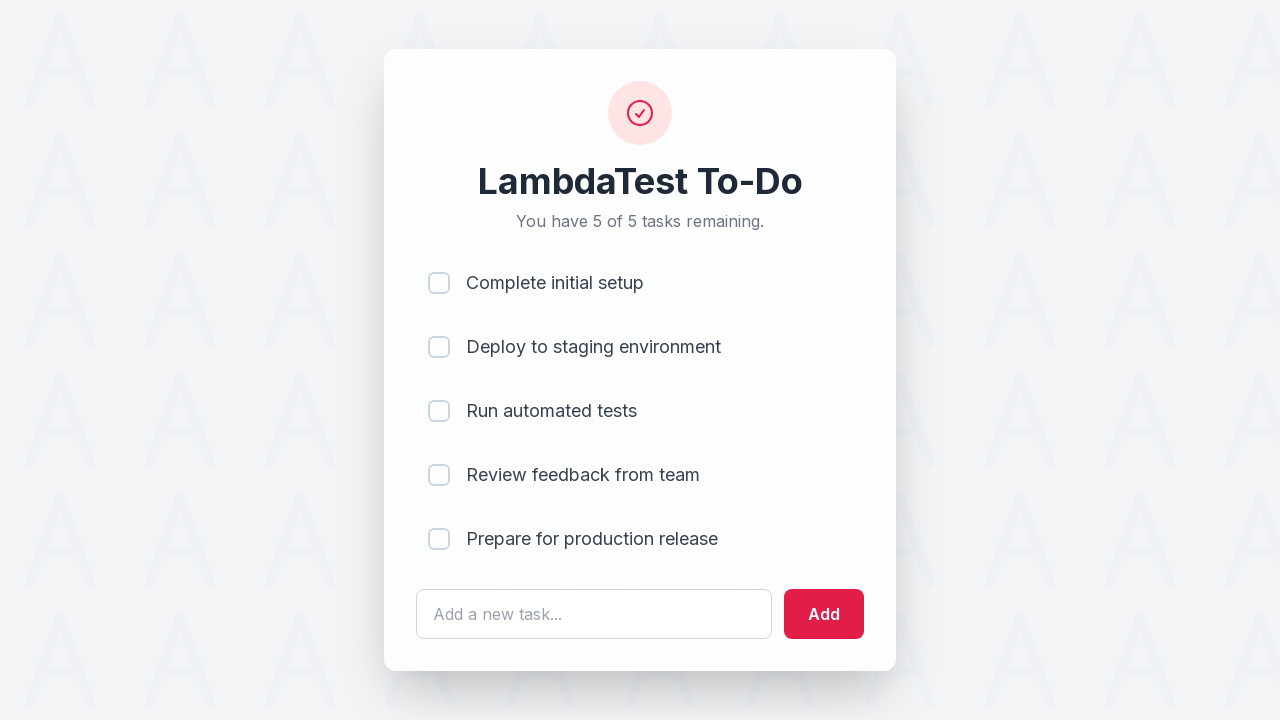

Filled todo input field with 'Practice Playwright' on #sampletodotext
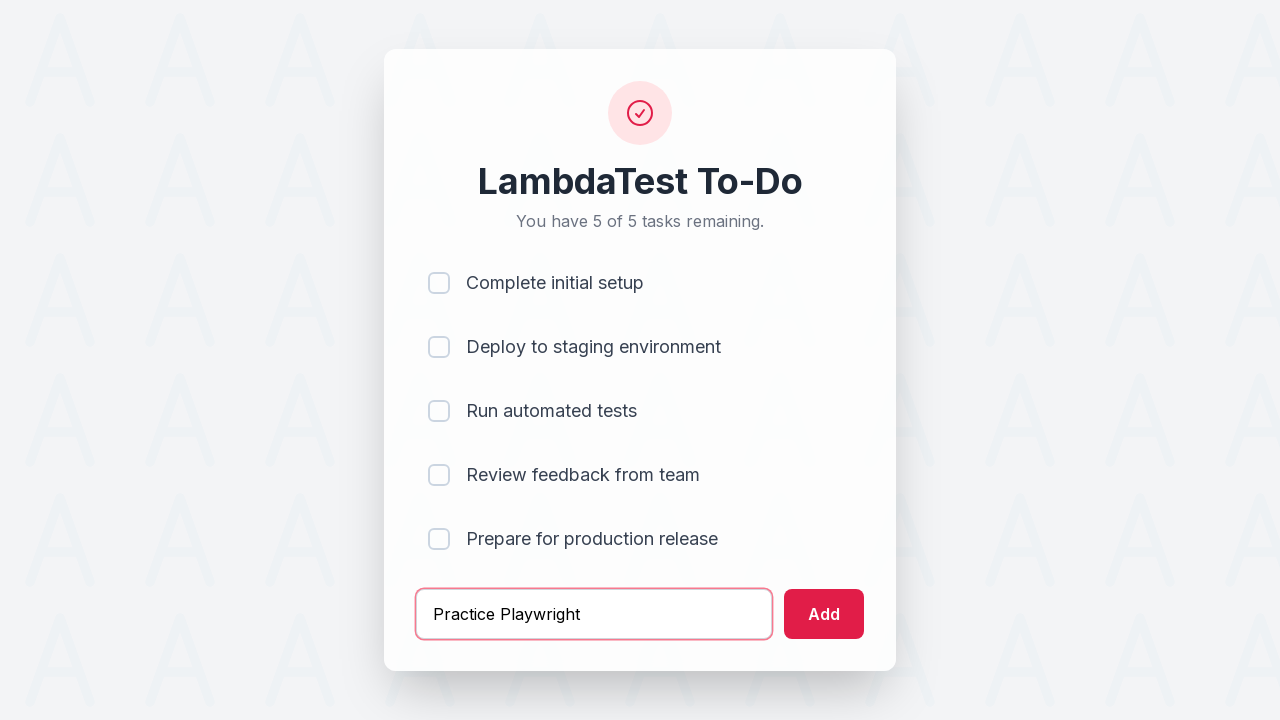

Pressed Enter to submit the new todo item on #sampletodotext
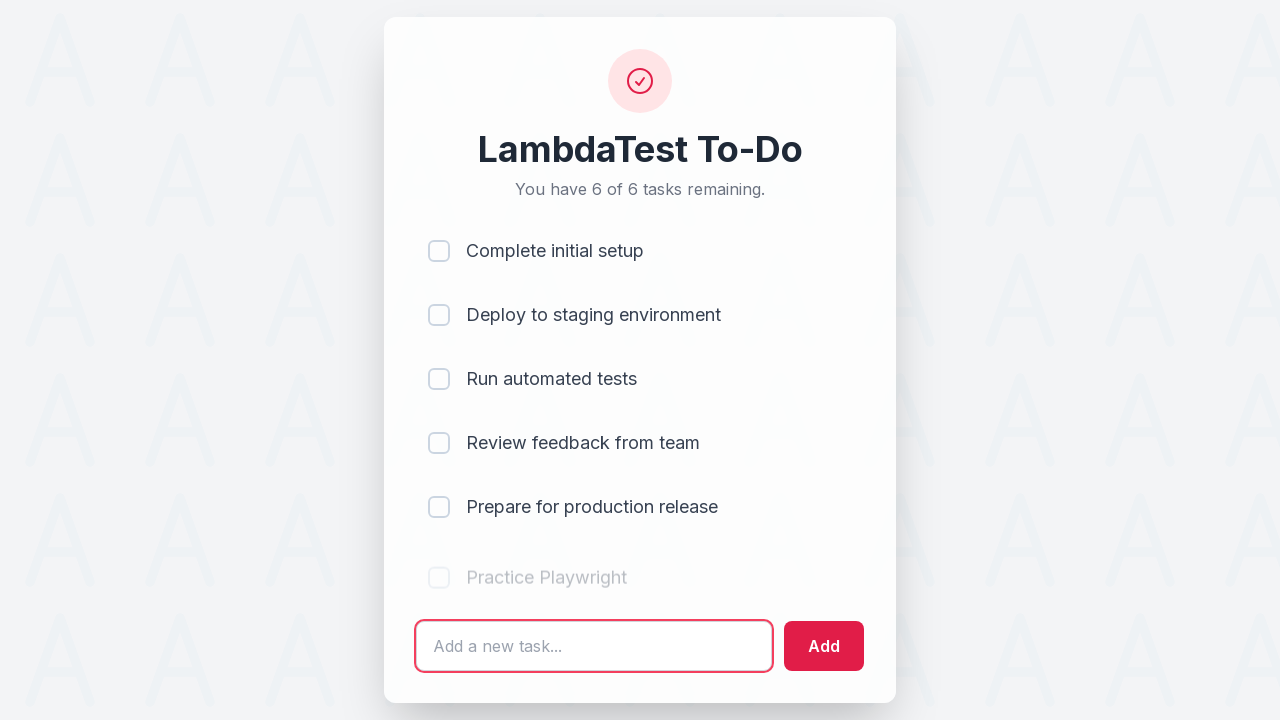

Todo item 'Practice Playwright' successfully added and appeared in the list
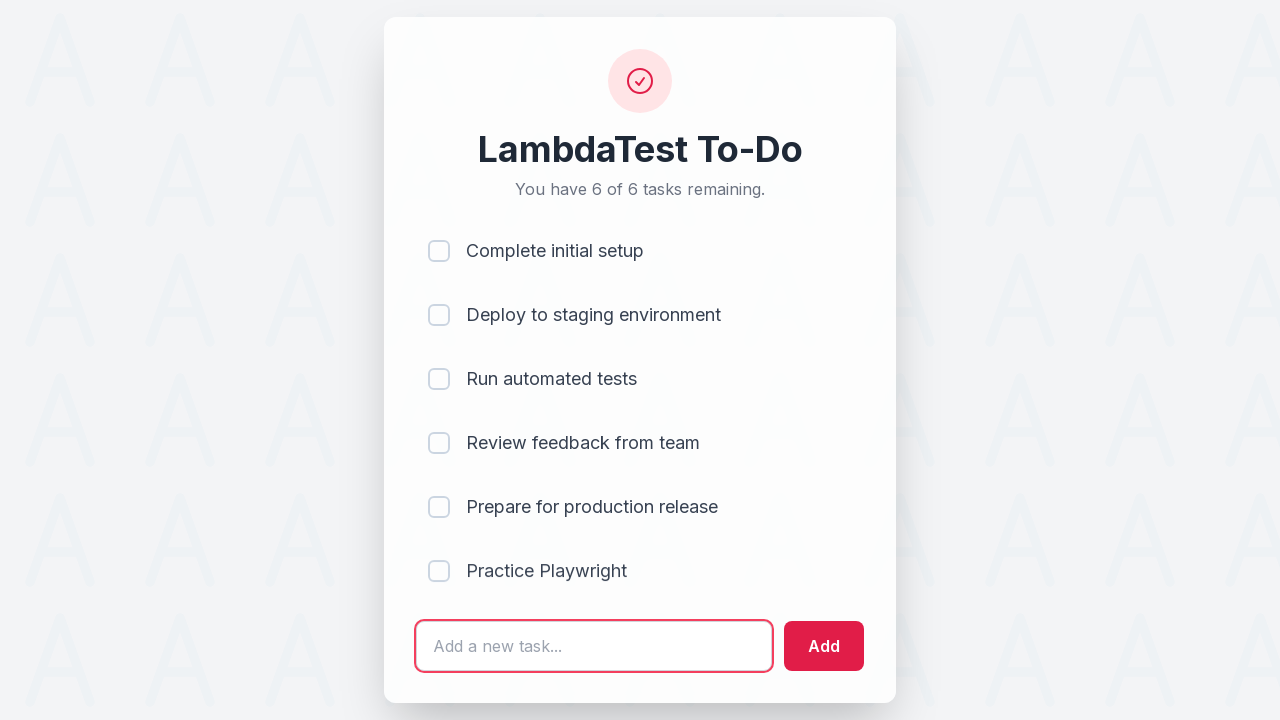

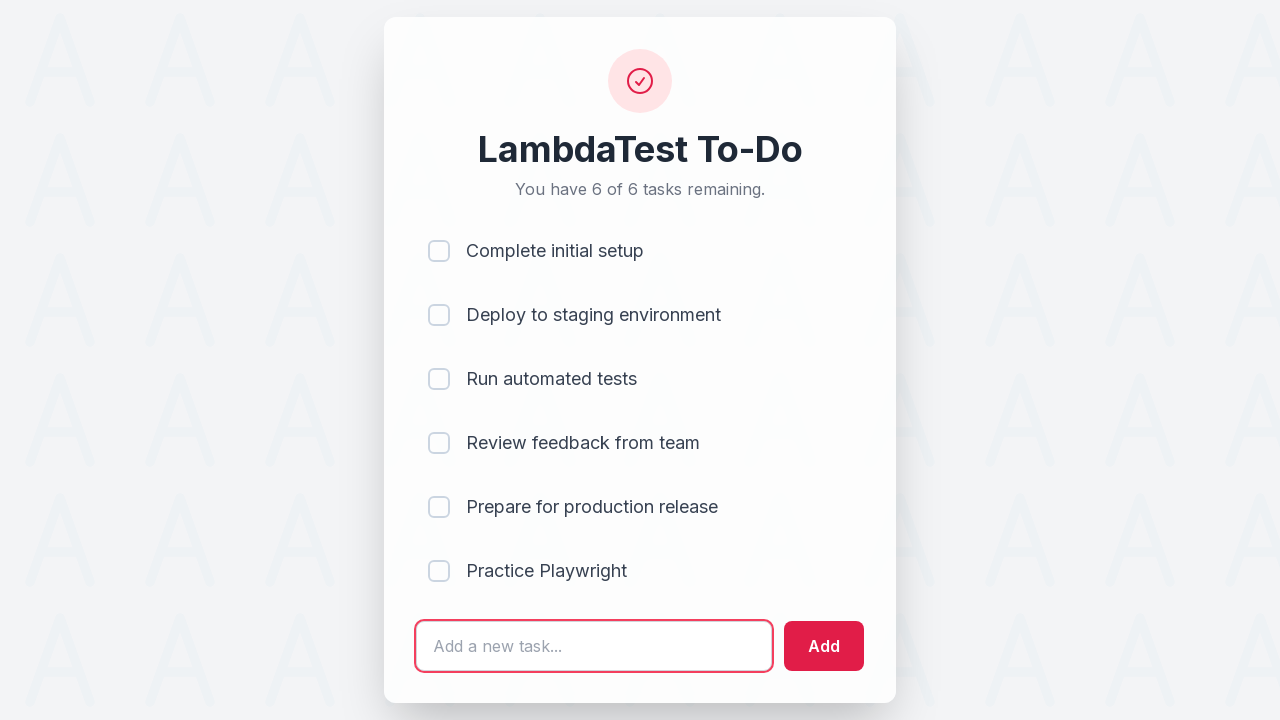